Tests increasing the size value using right arrow key presses on the size slider

Starting URL: https://labasse.github.io/fruits/portrait.html

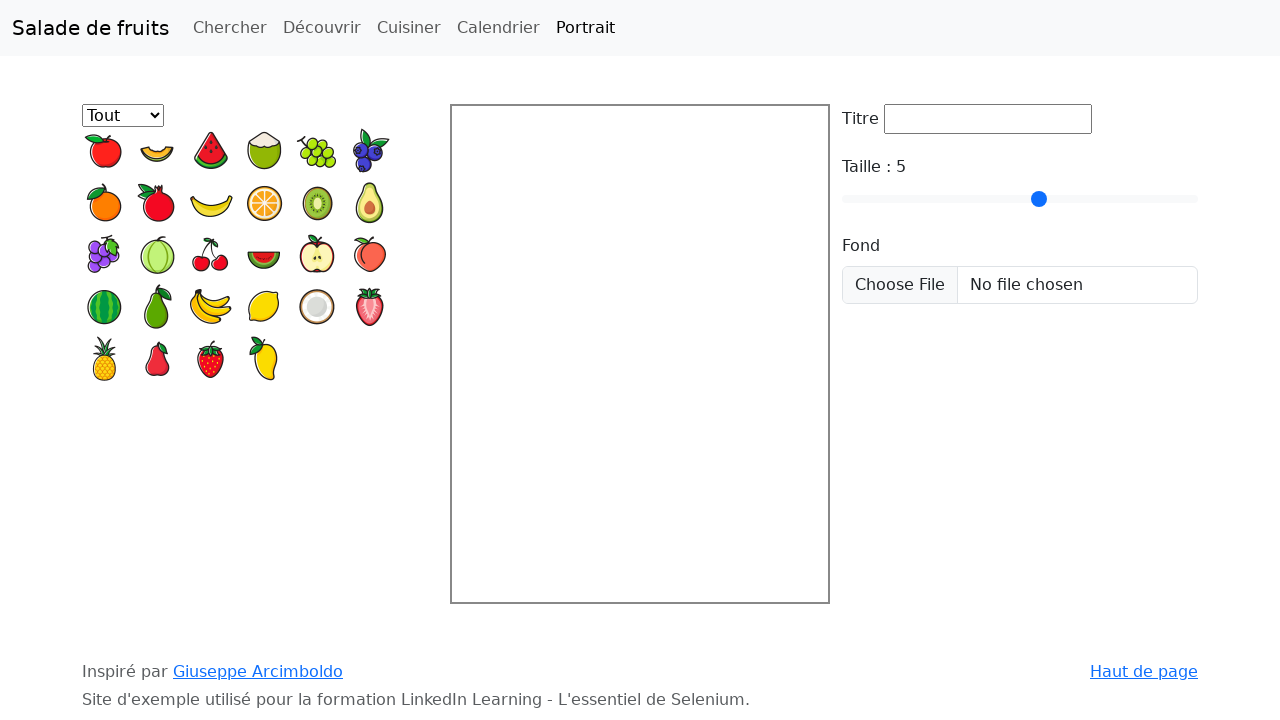

Navigated to portrait.html page
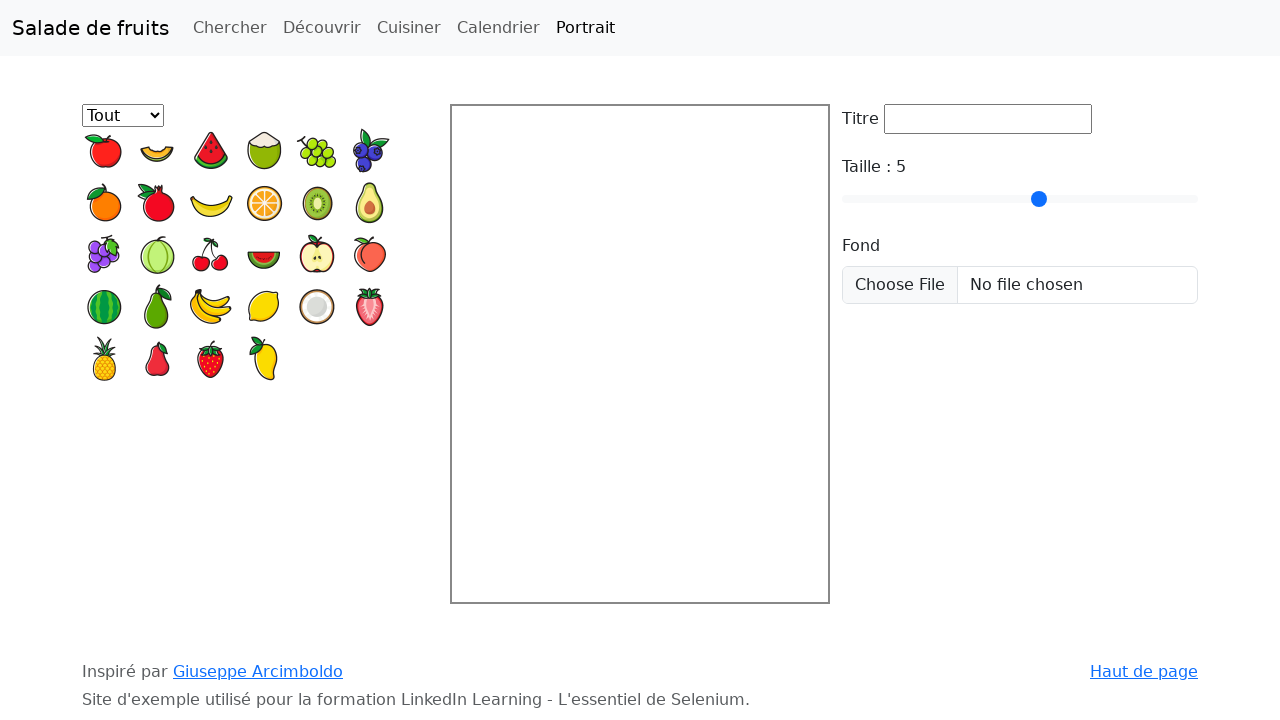

Clicked on size slider to focus it at (1020, 199) on #taille
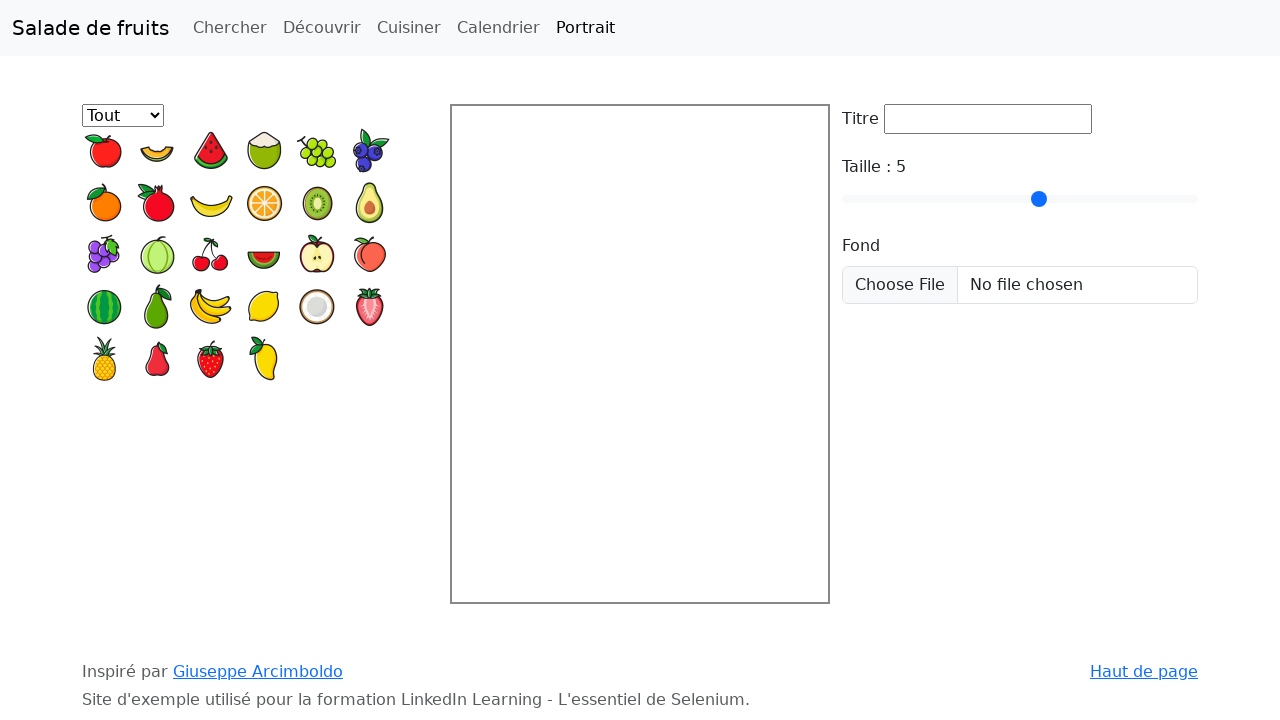

Pressed ArrowRight key once to increase size
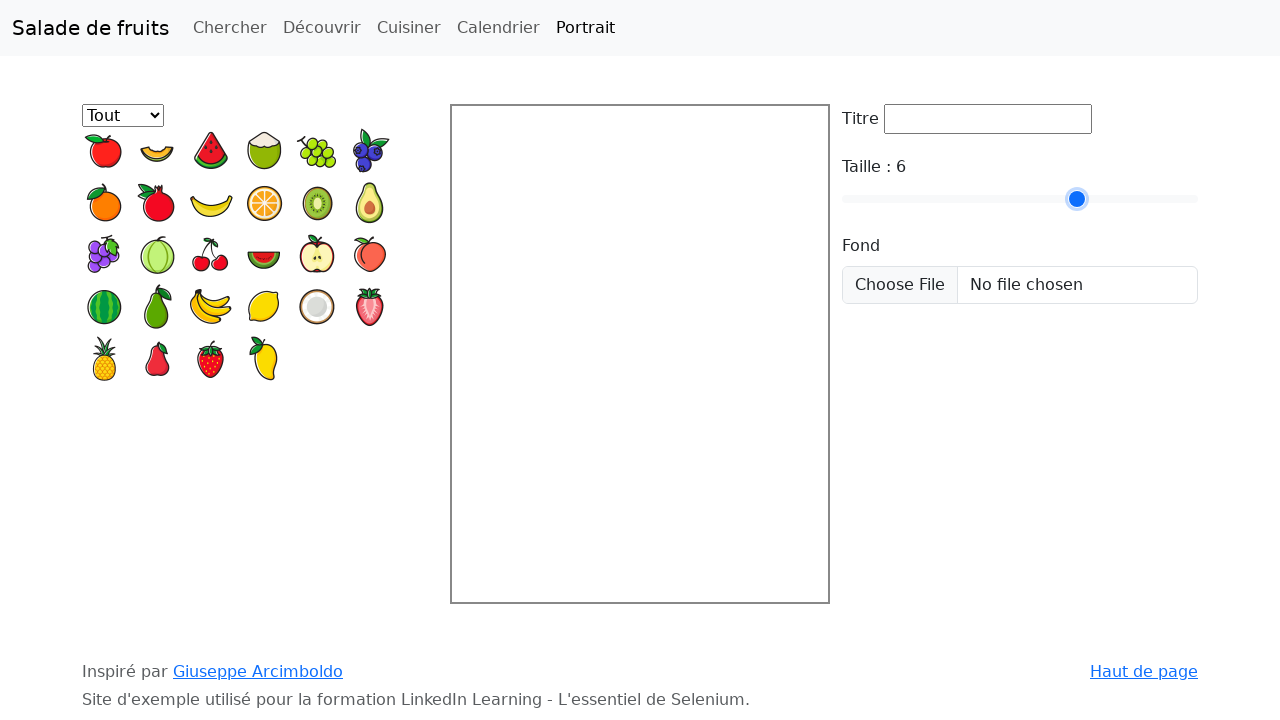

Pressed ArrowRight key twice to increase size
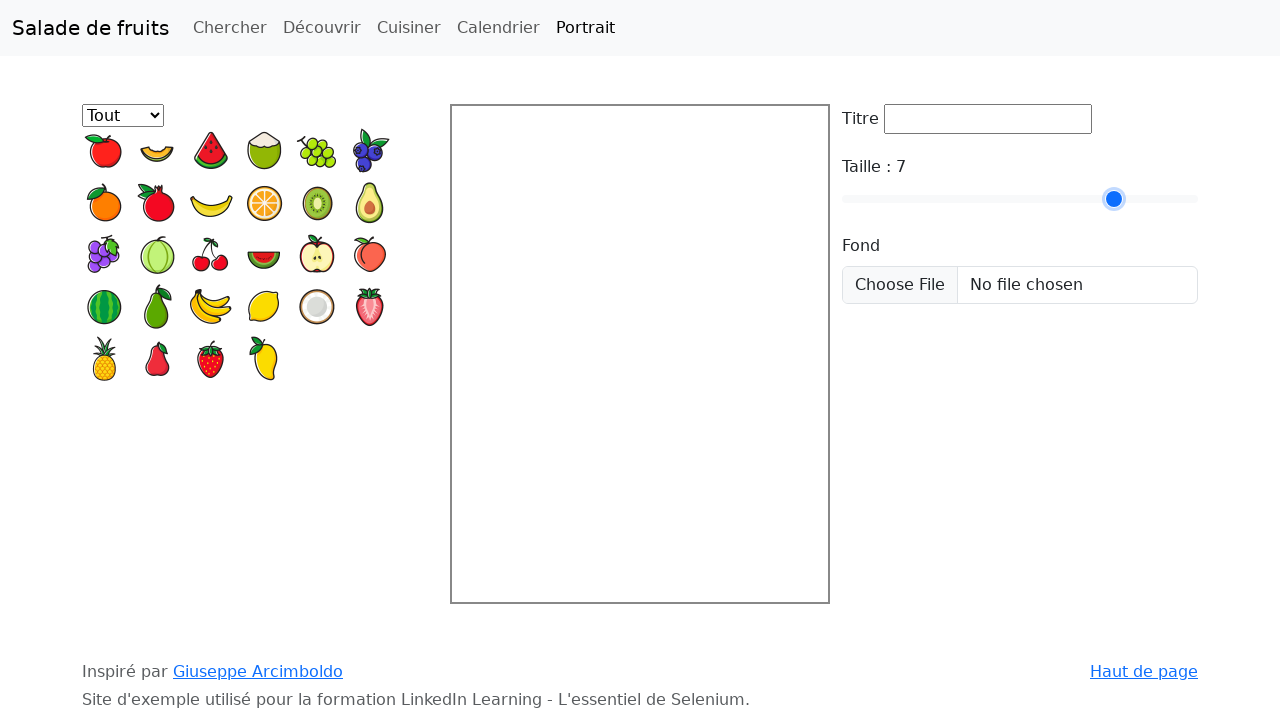

Pressed ArrowRight key three times to increase size to 8
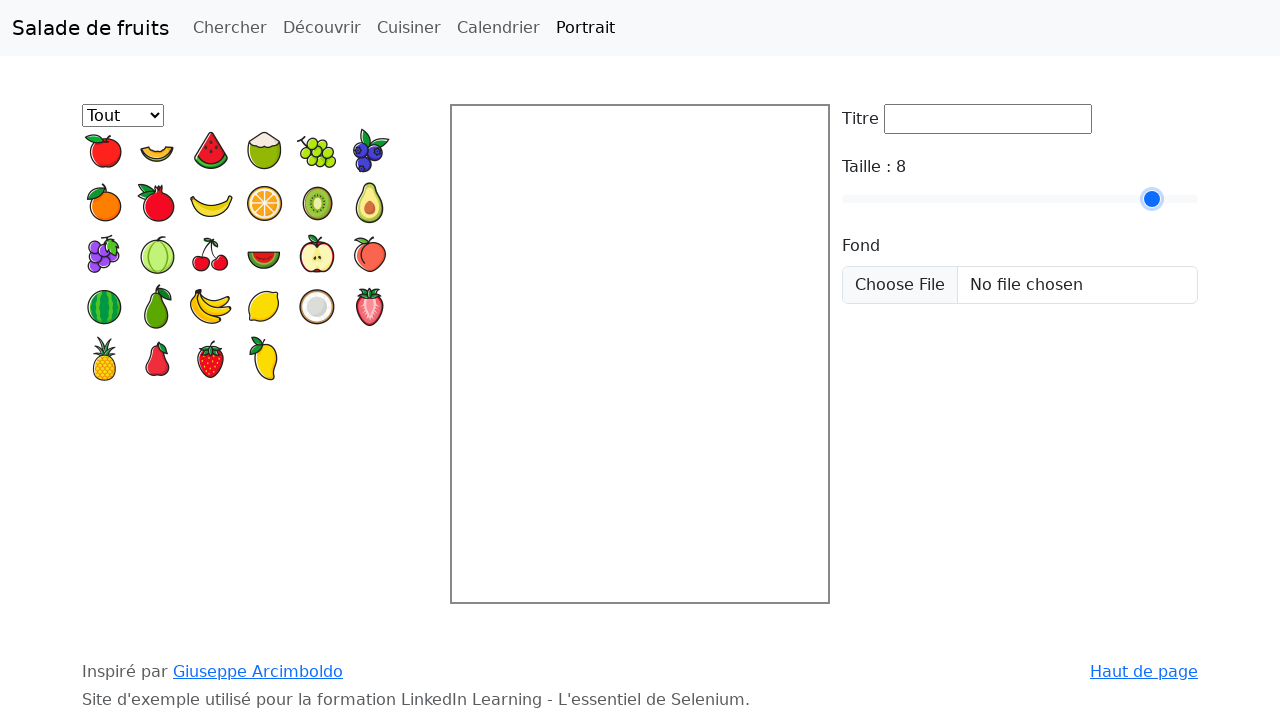

Verified size value element is present after slider increase
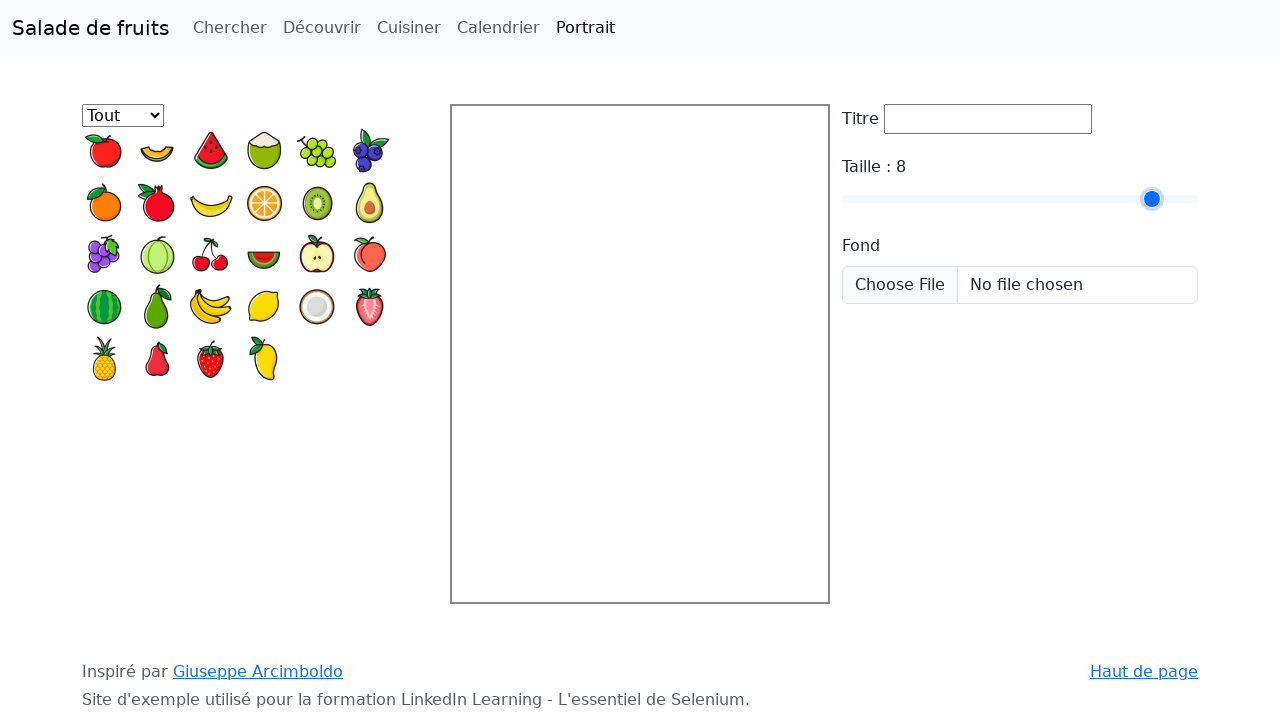

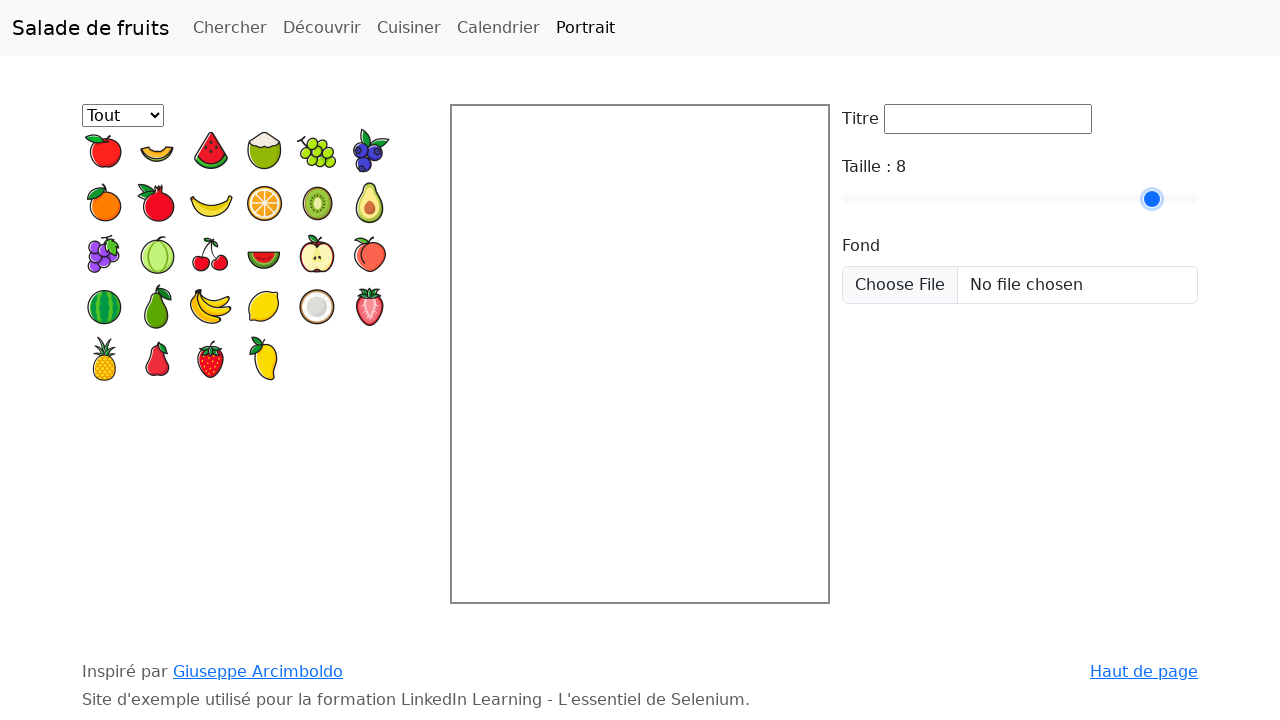